Tests clicking a dropdown button and using fluent wait to click the Facebook option, demonstrating polling frequency for element visibility

Starting URL: http://omayo.blogspot.com/

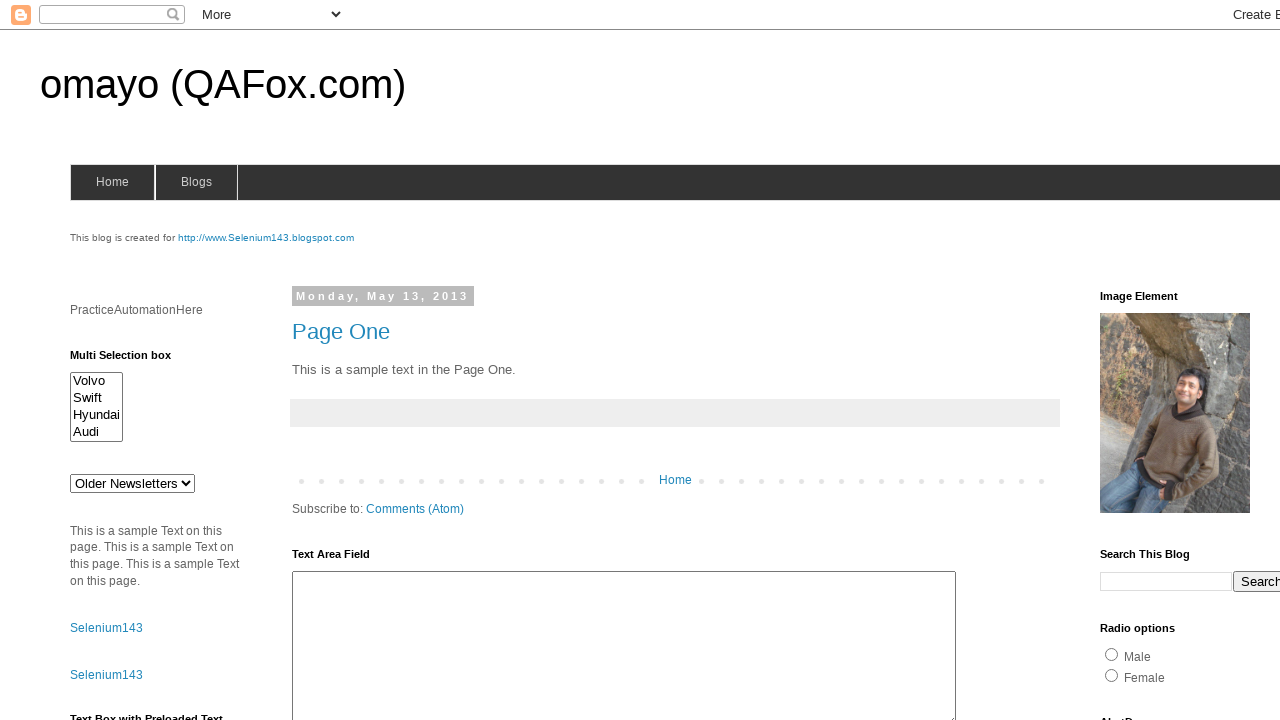

Clicked the dropdown button at (1227, 360) on button.dropbtn
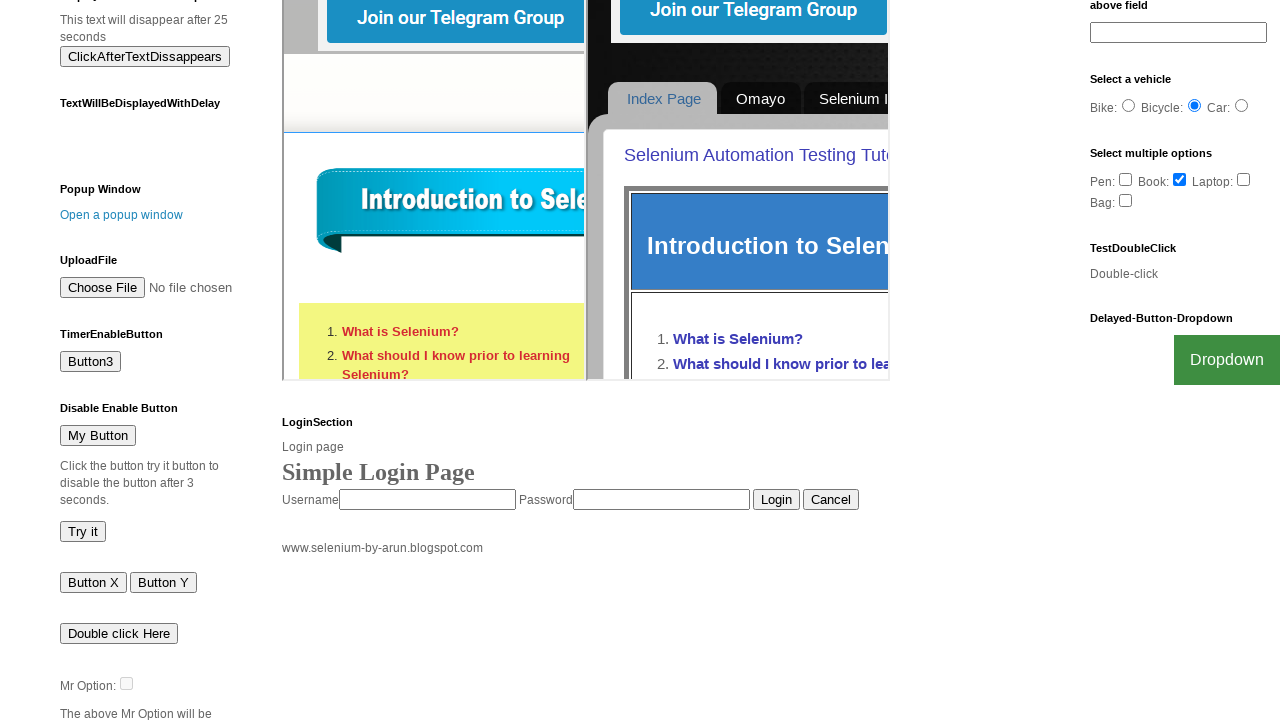

Waited for Facebook option to be visible using fluent wait
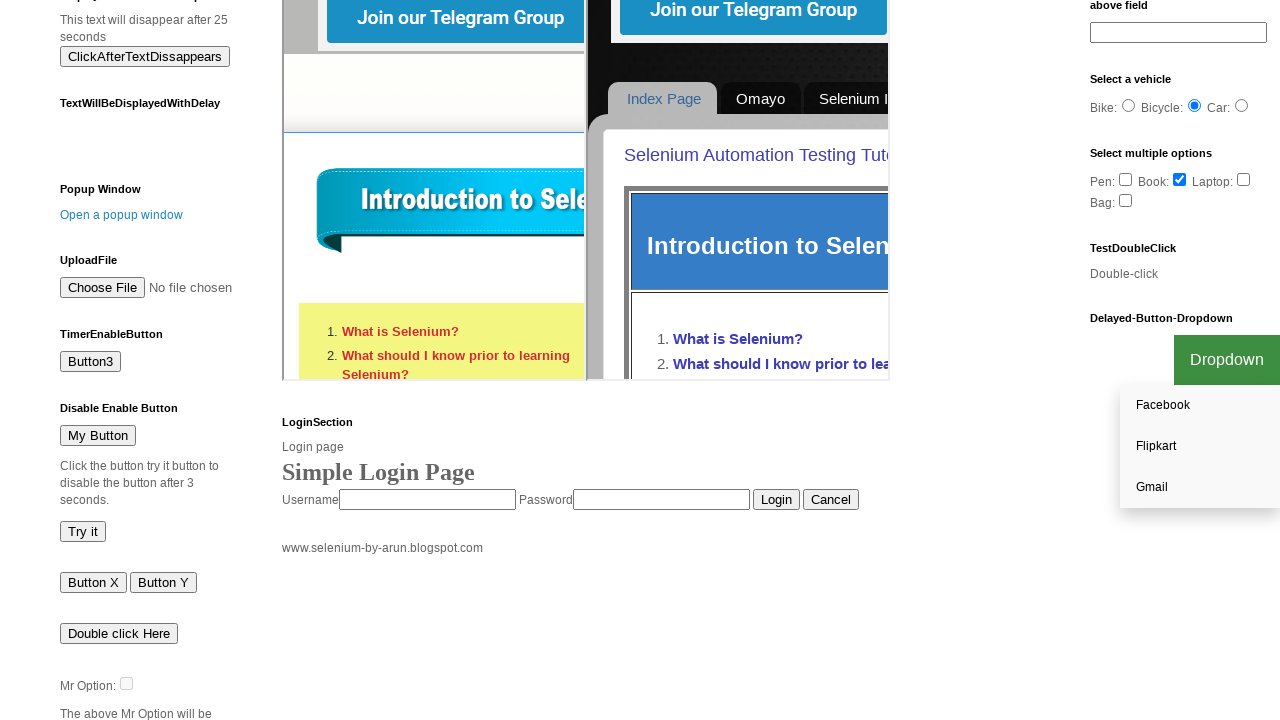

Clicked the Facebook option from the dropdown at (1200, 406) on text=Facebook
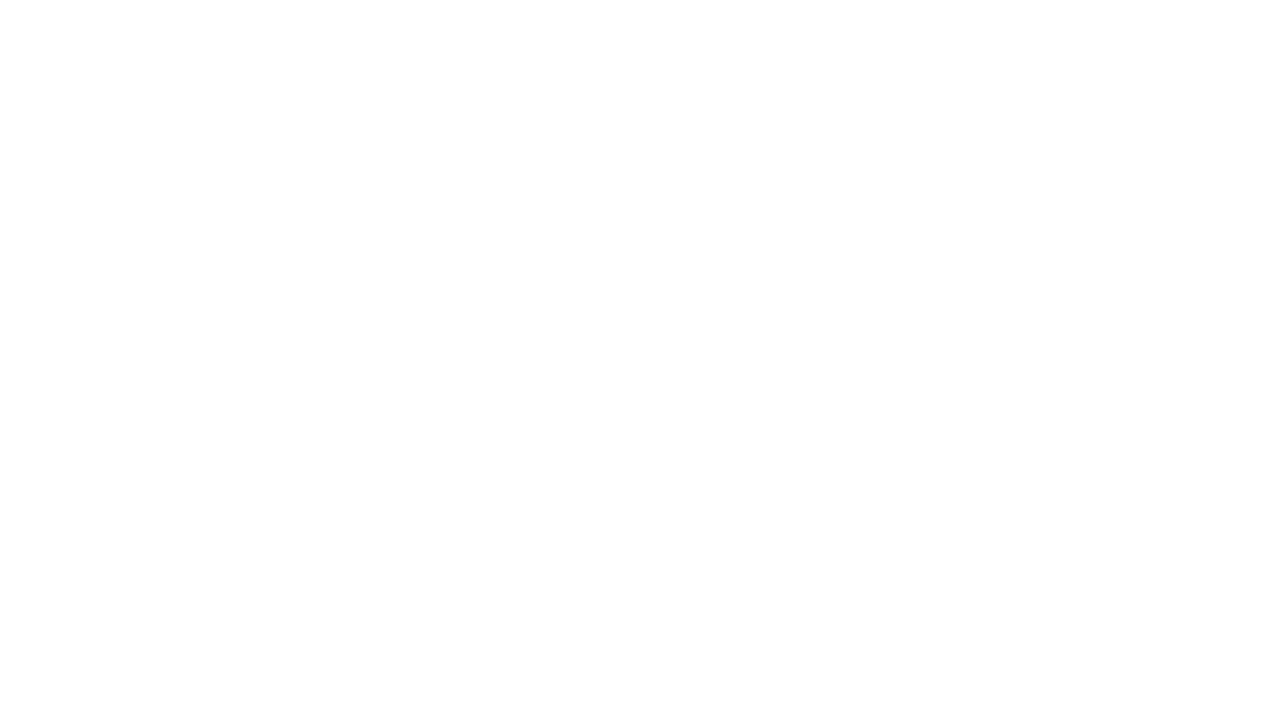

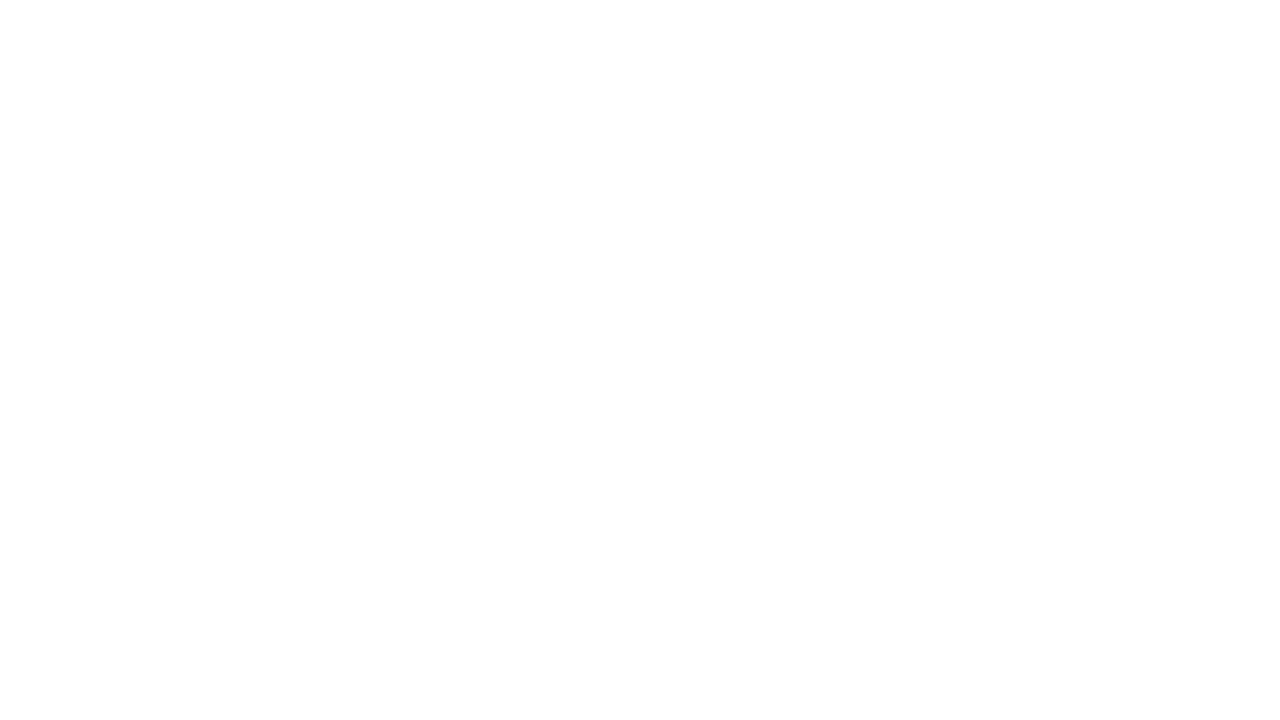